Navigates to a department page in Swarthmore College course catalog and verifies course listings are displayed

Starting URL: https://catalog.swarthmore.edu/content.php?catoid=7&navoid=194

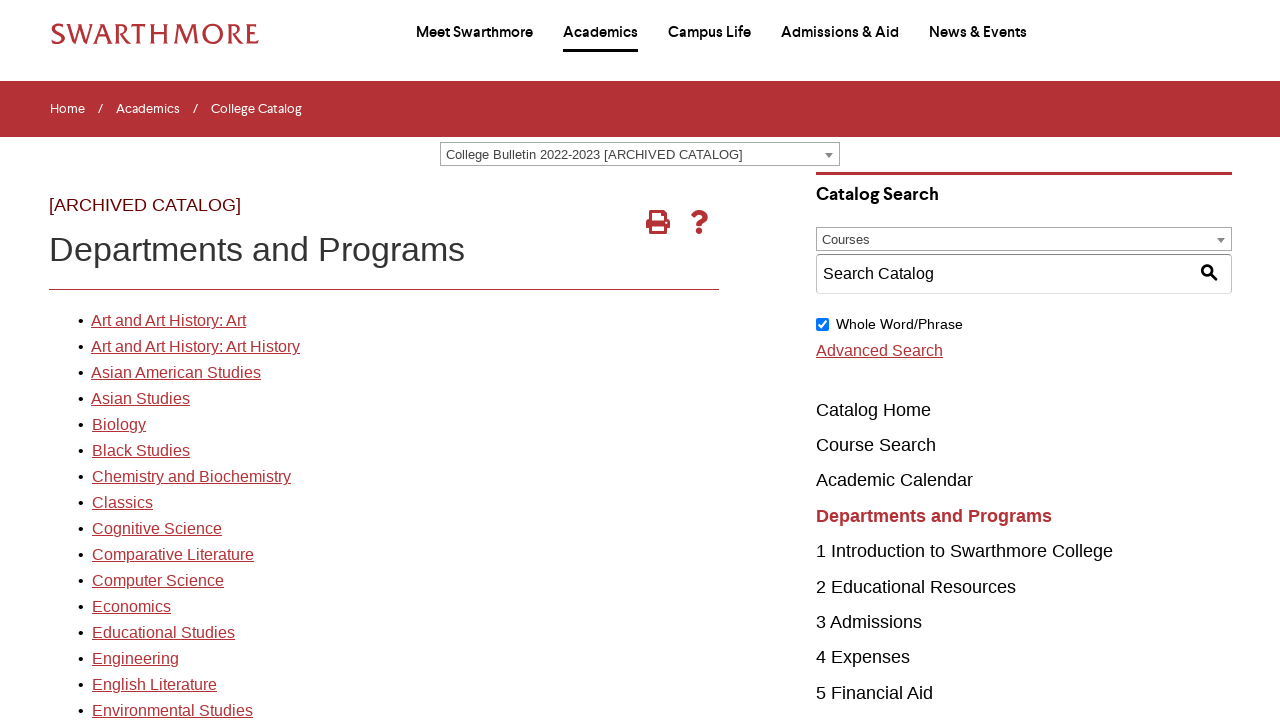

Clicked on the first department link in the course catalog at (168, 321) on xpath=//*[@id='gateway-page']/body/table/tbody/tr[3]/td[1]/table/tbody/tr[2]/td[
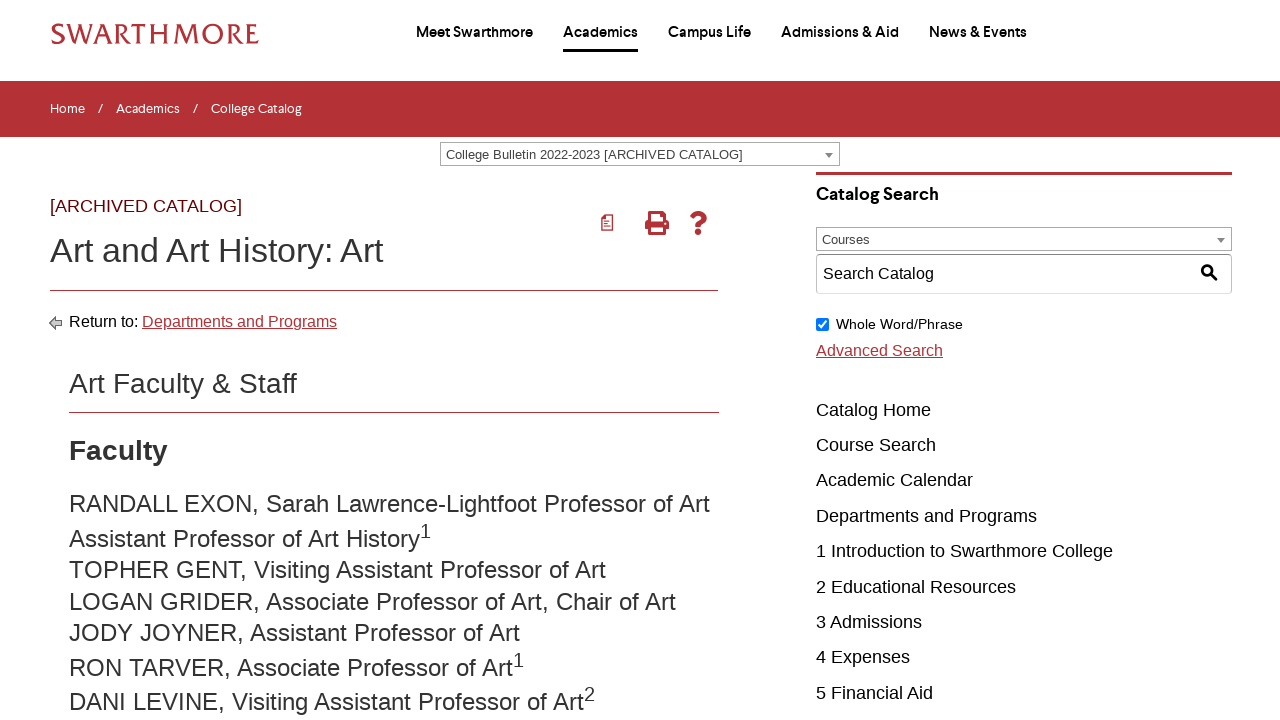

Course listings loaded and are now visible
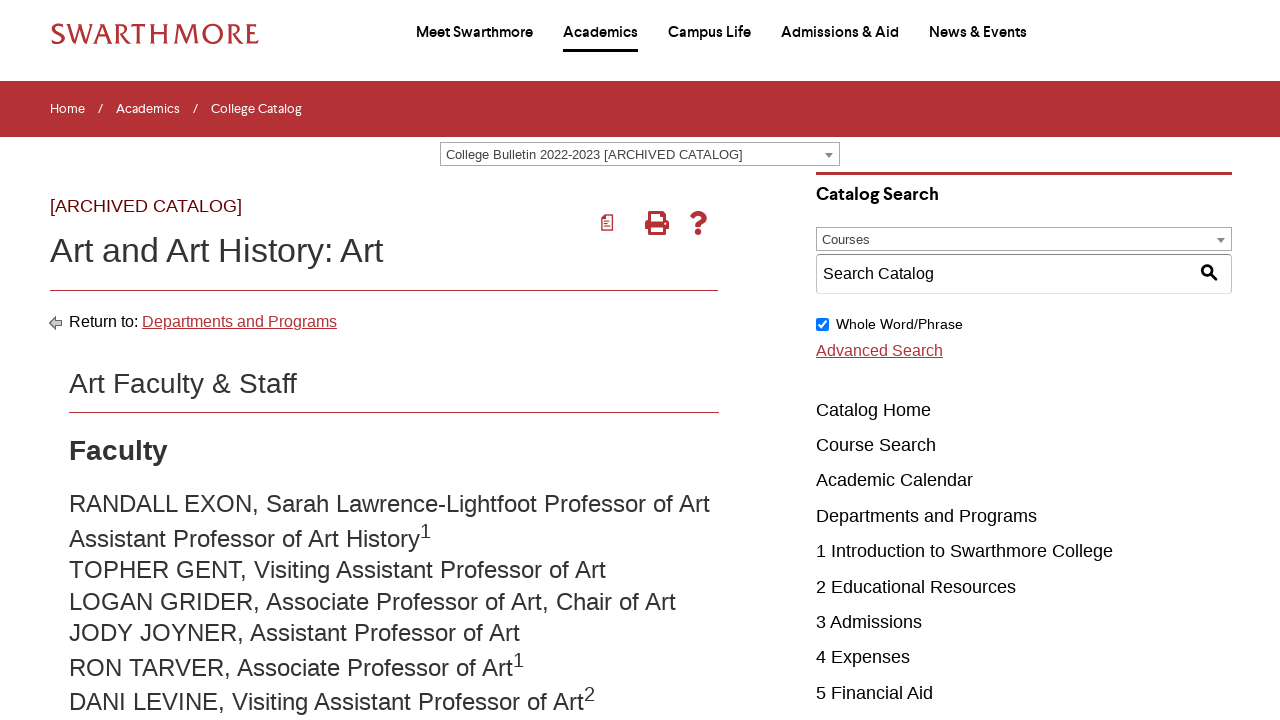

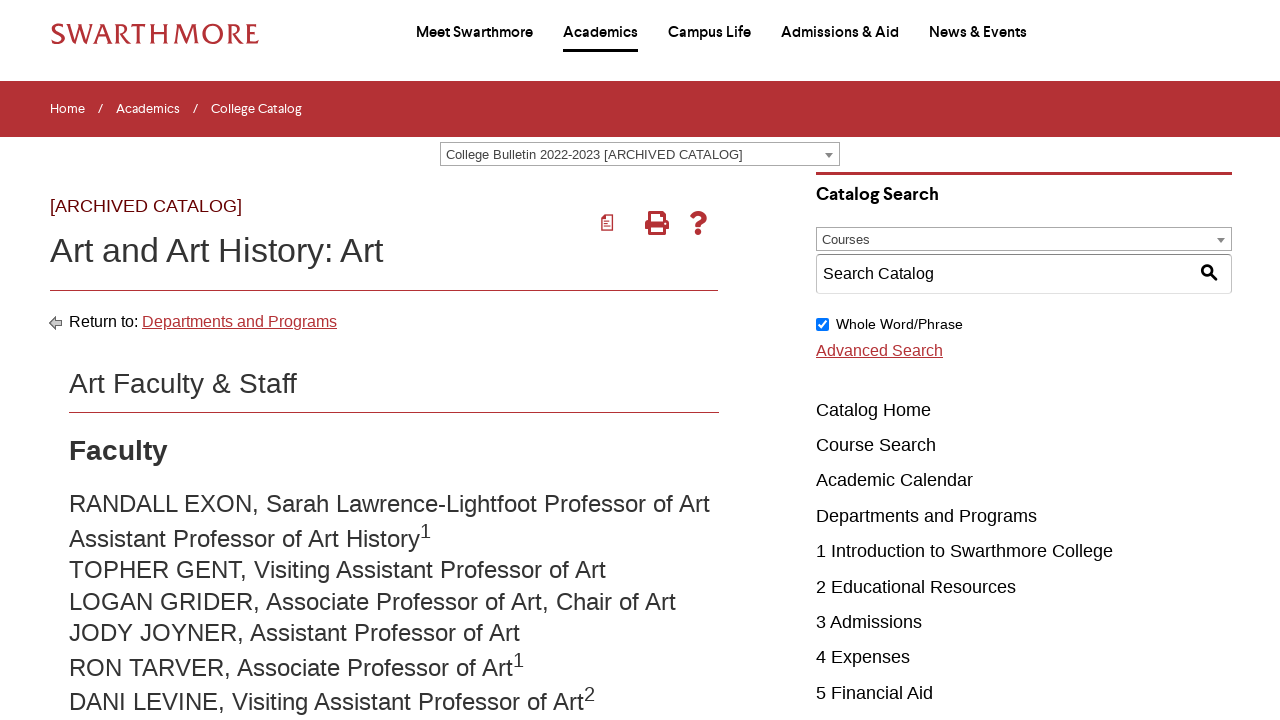